Tests product search functionality by entering a product name in the search field and clicking the search button

Starting URL: http://intershop5.skillbox.ru/

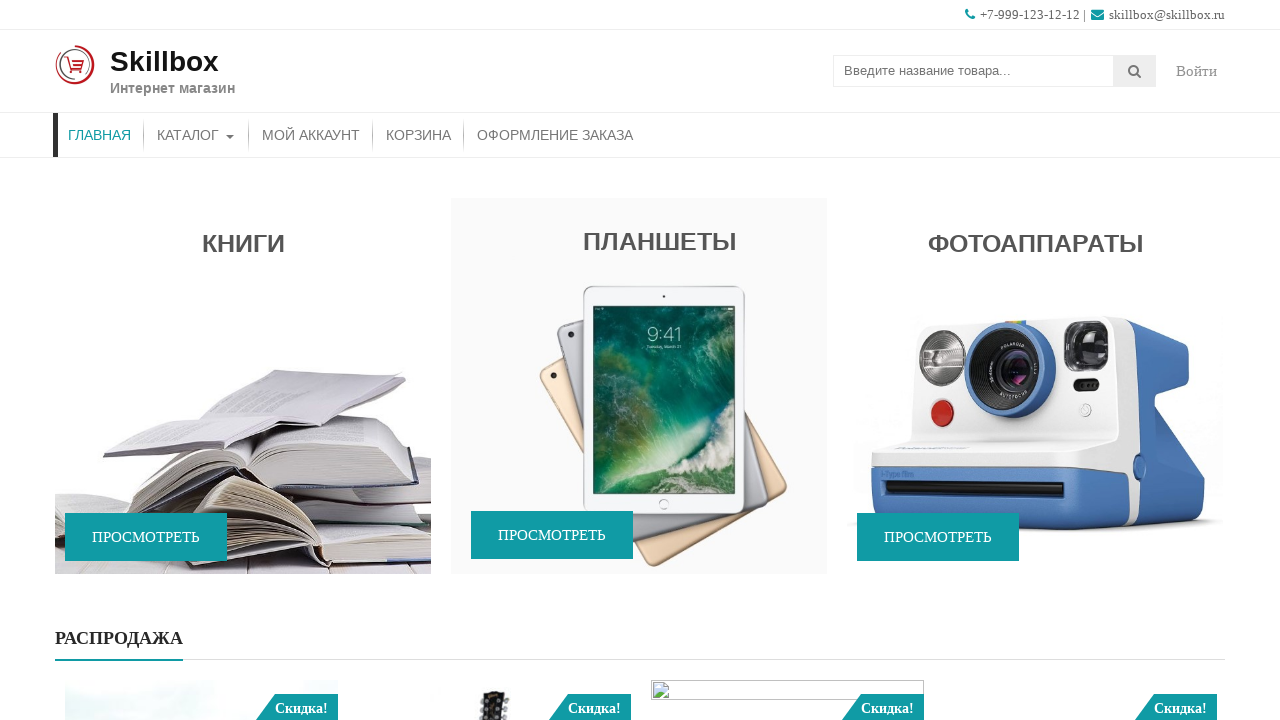

Filled search field with 'ipad air 2020 64gb wi-fi' on input[name='s']
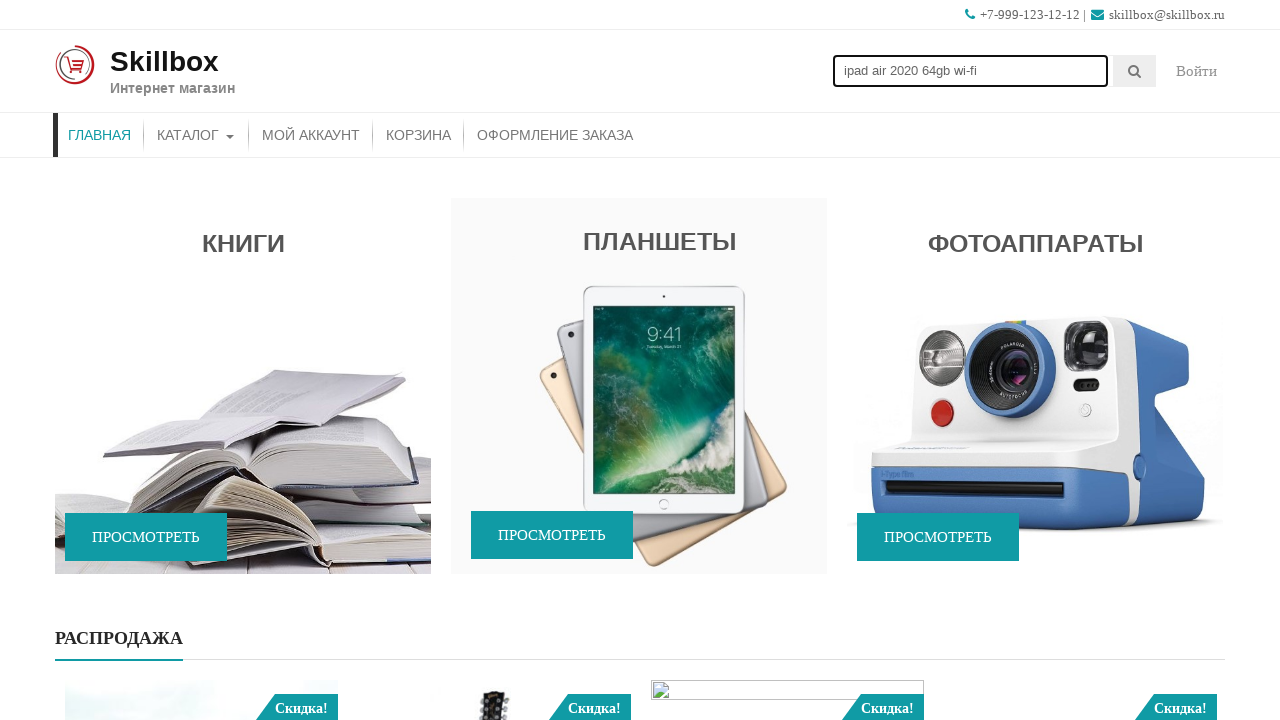

Clicked search submit button at (1135, 71) on .searchsubmit
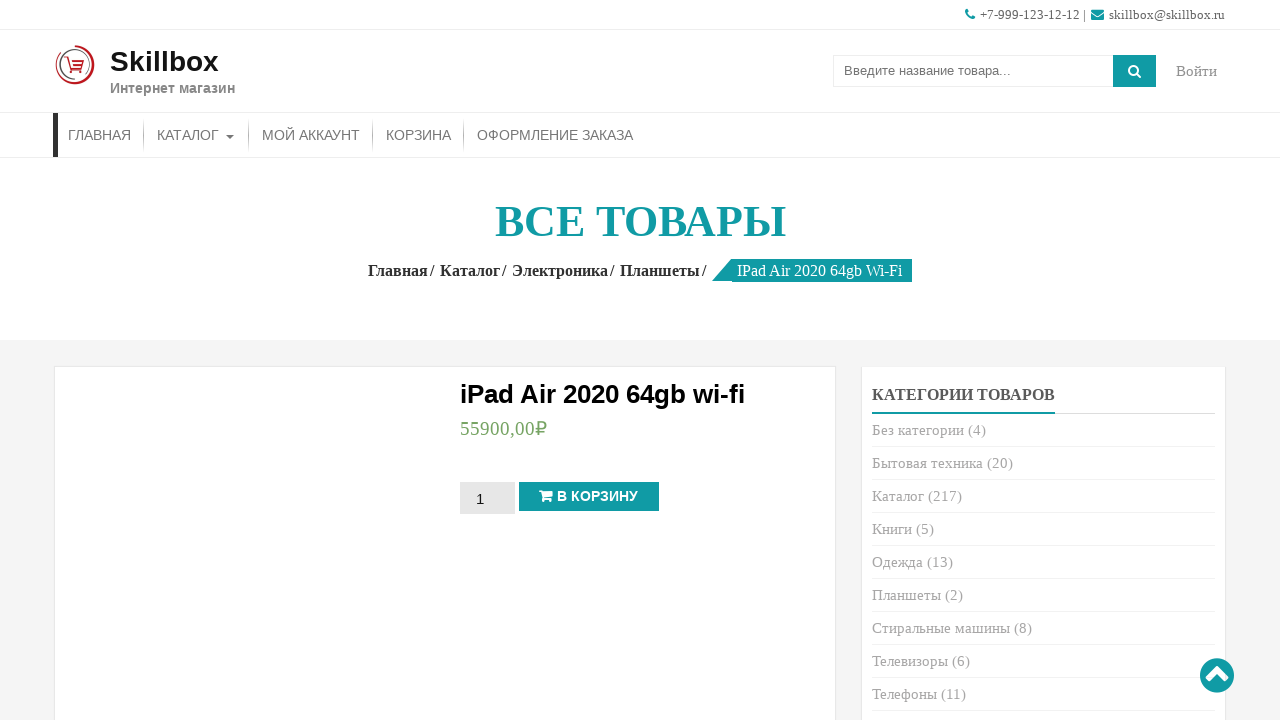

Verified product search results loaded with 'iPad Air 2020 64gb wi-fi' displayed
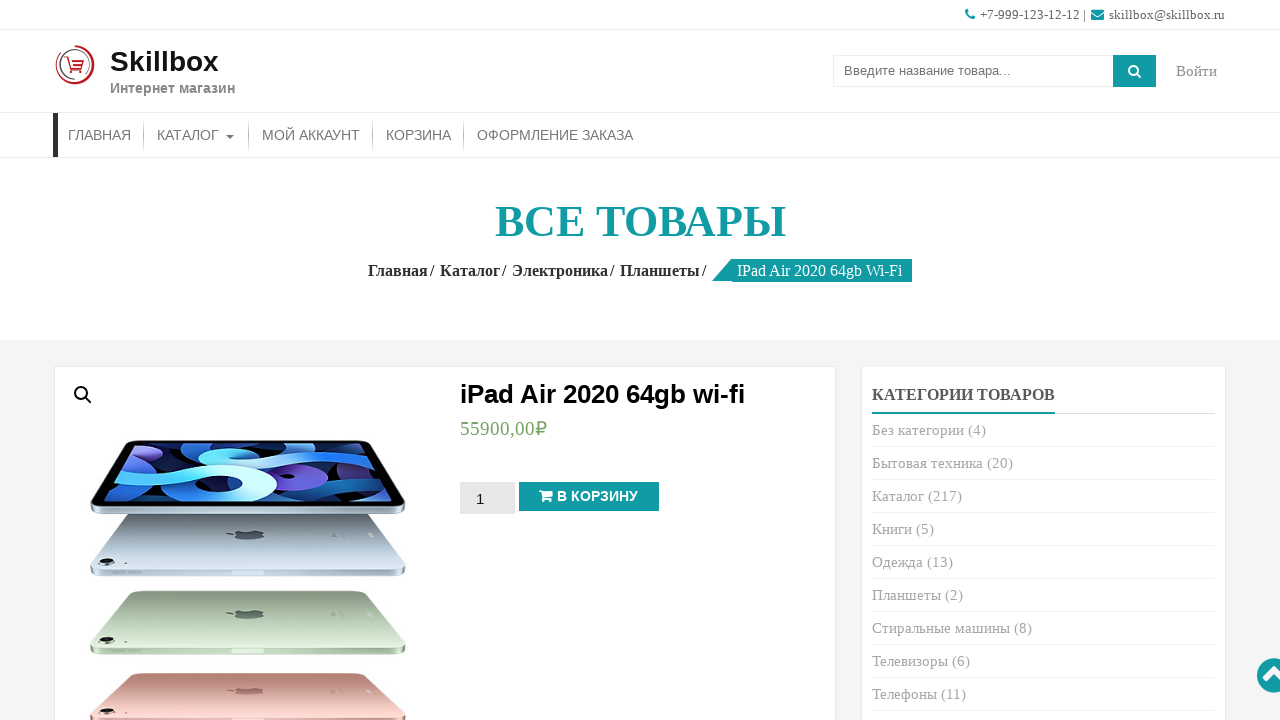

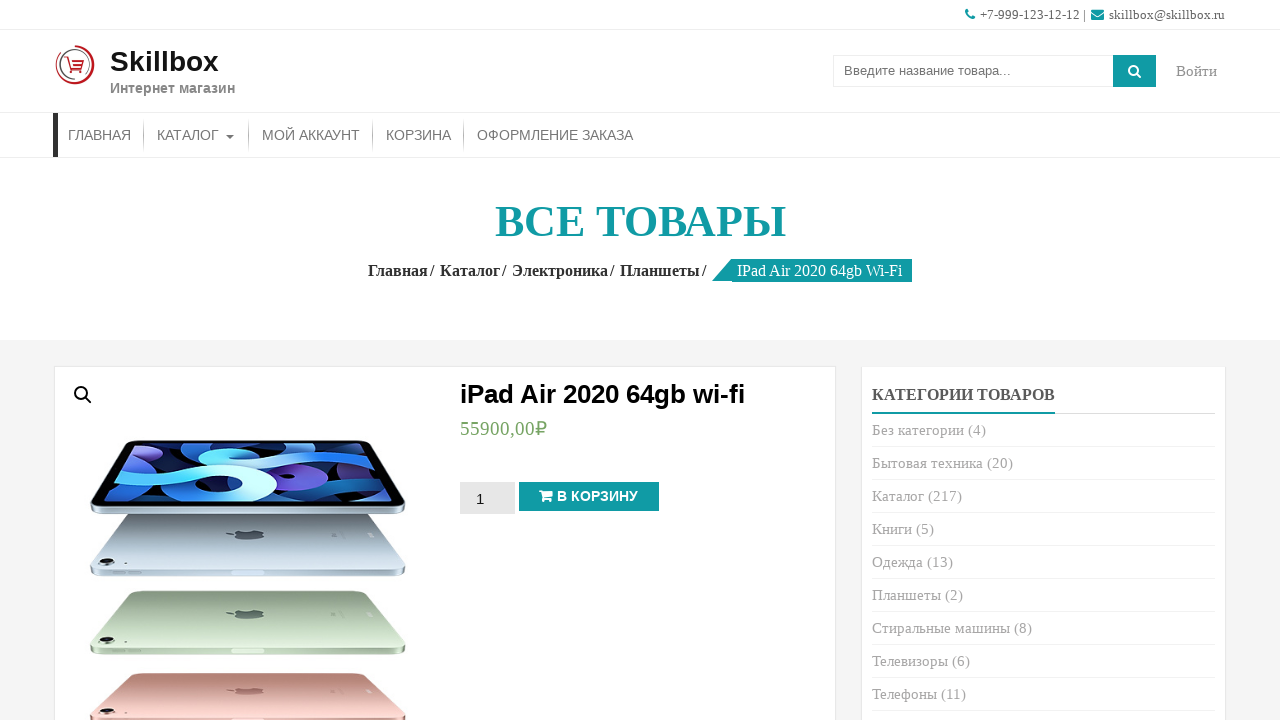